Tests the progress bar widget by clicking the Start button to initiate the progress bar animation, then waits for progress to advance, and clicks the Stop button to pause it.

Starting URL: https://demoqa.com/progress-bar

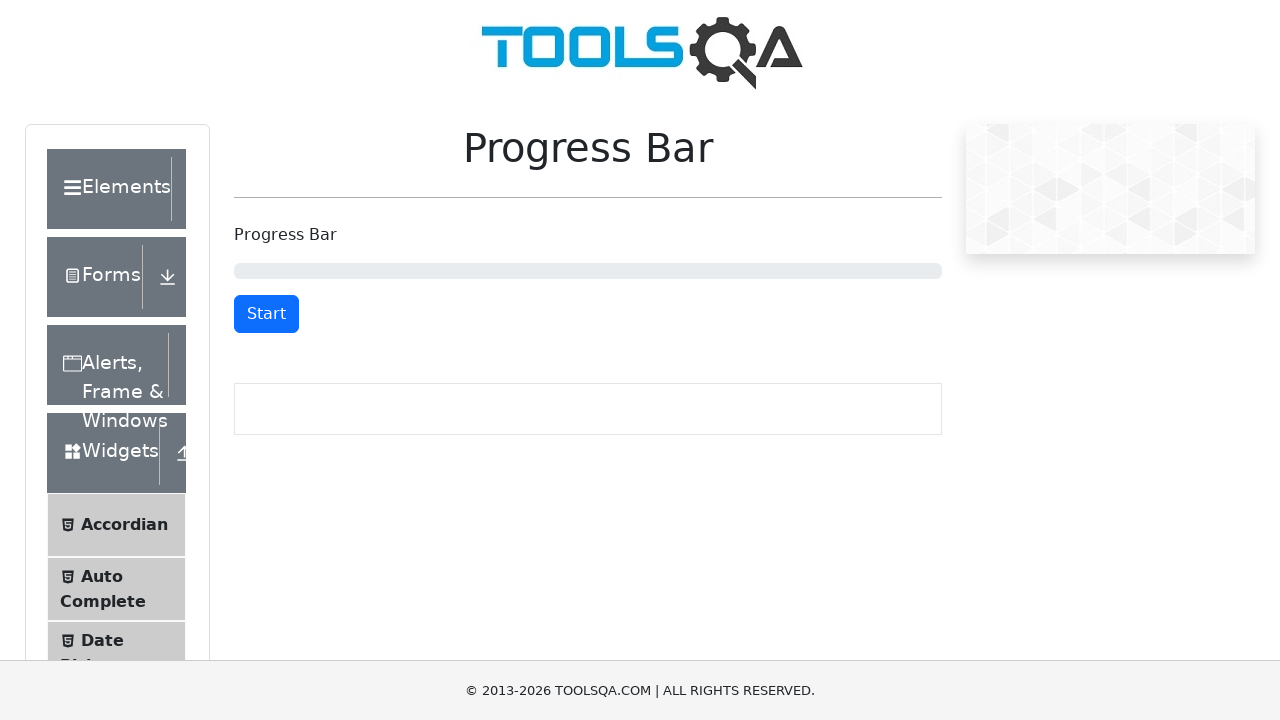

Waited for progress bar container to become visible
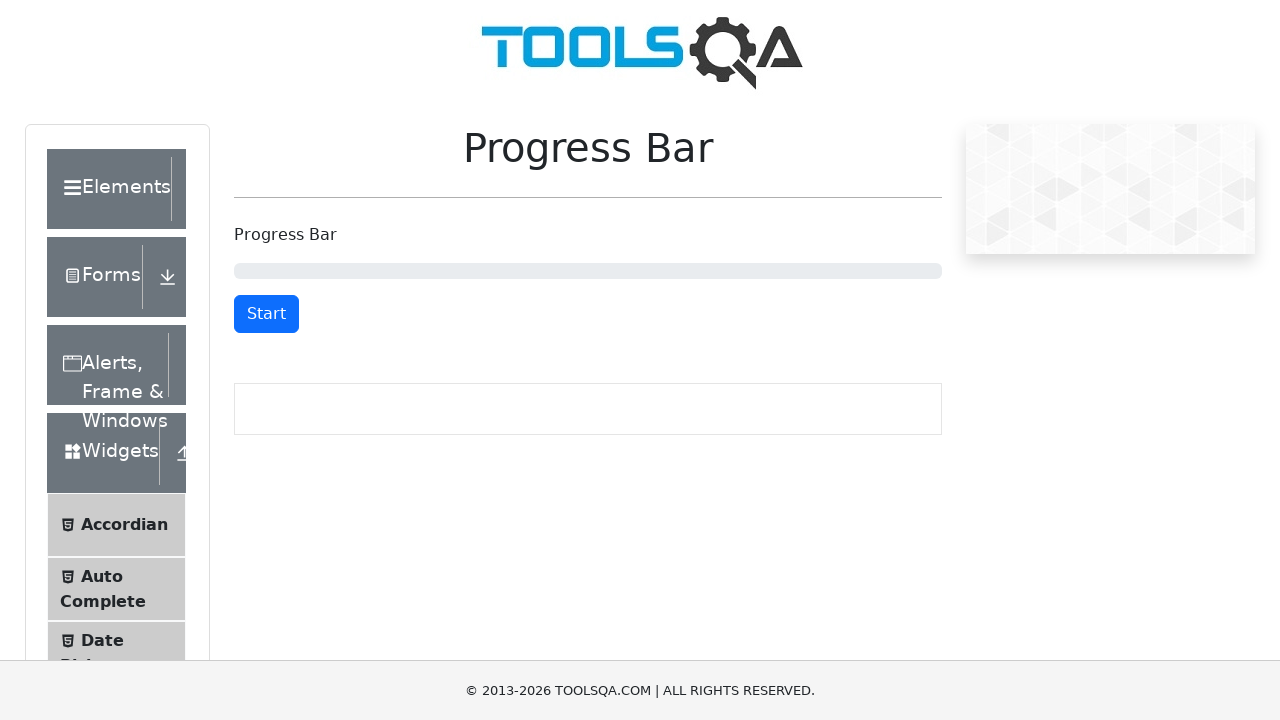

Clicked the Start button to initiate progress bar animation at (266, 314) on #startStopButton
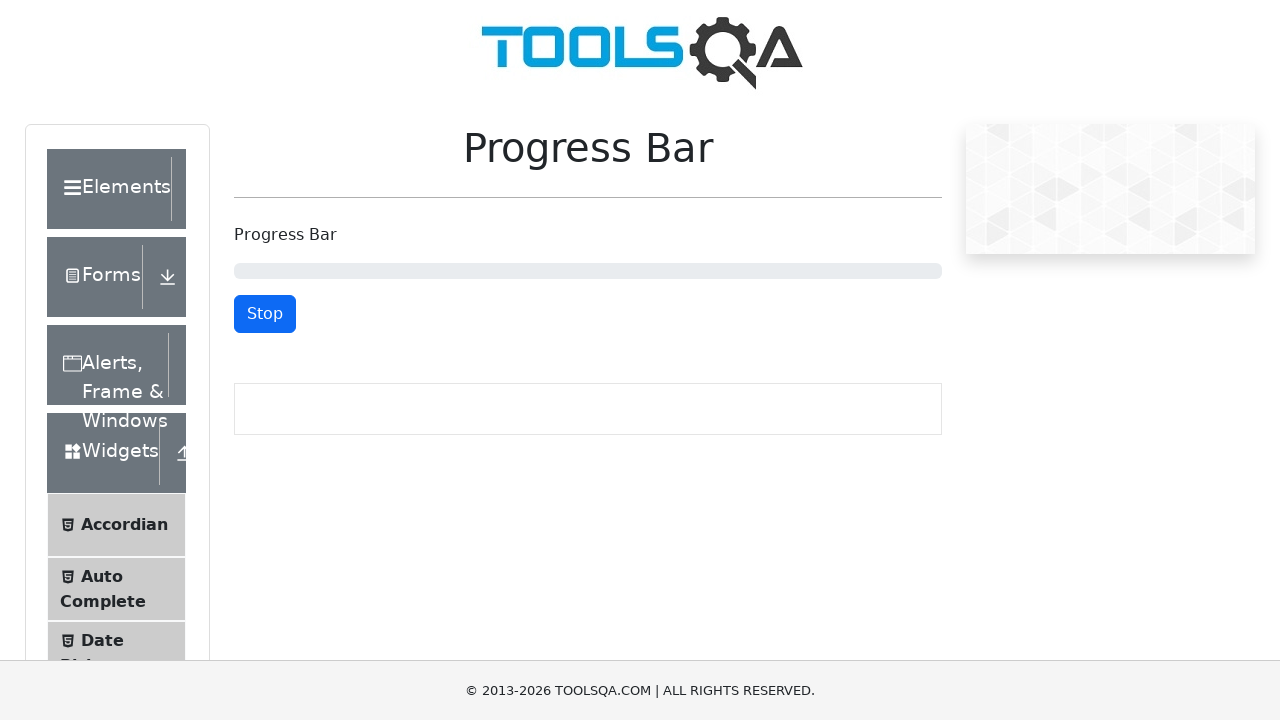

Waited 2 seconds for progress bar to advance
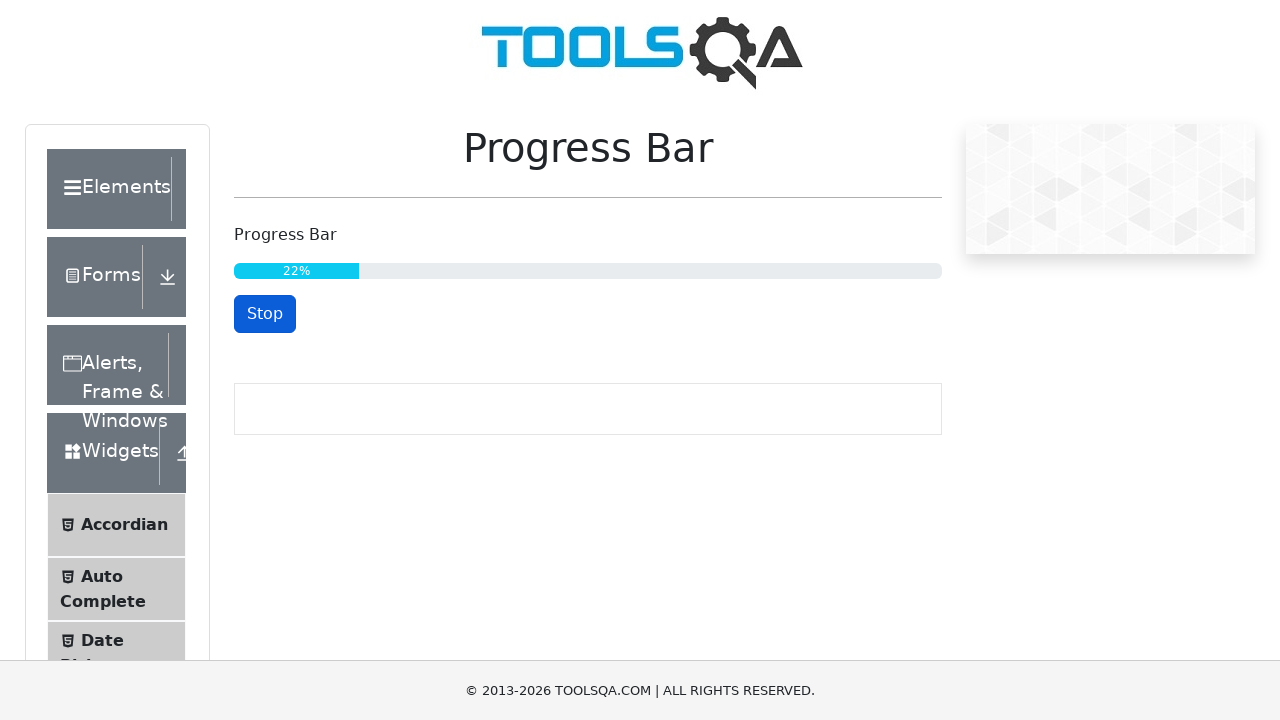

Clicked the Stop button to pause progress bar animation at (265, 314) on #startStopButton
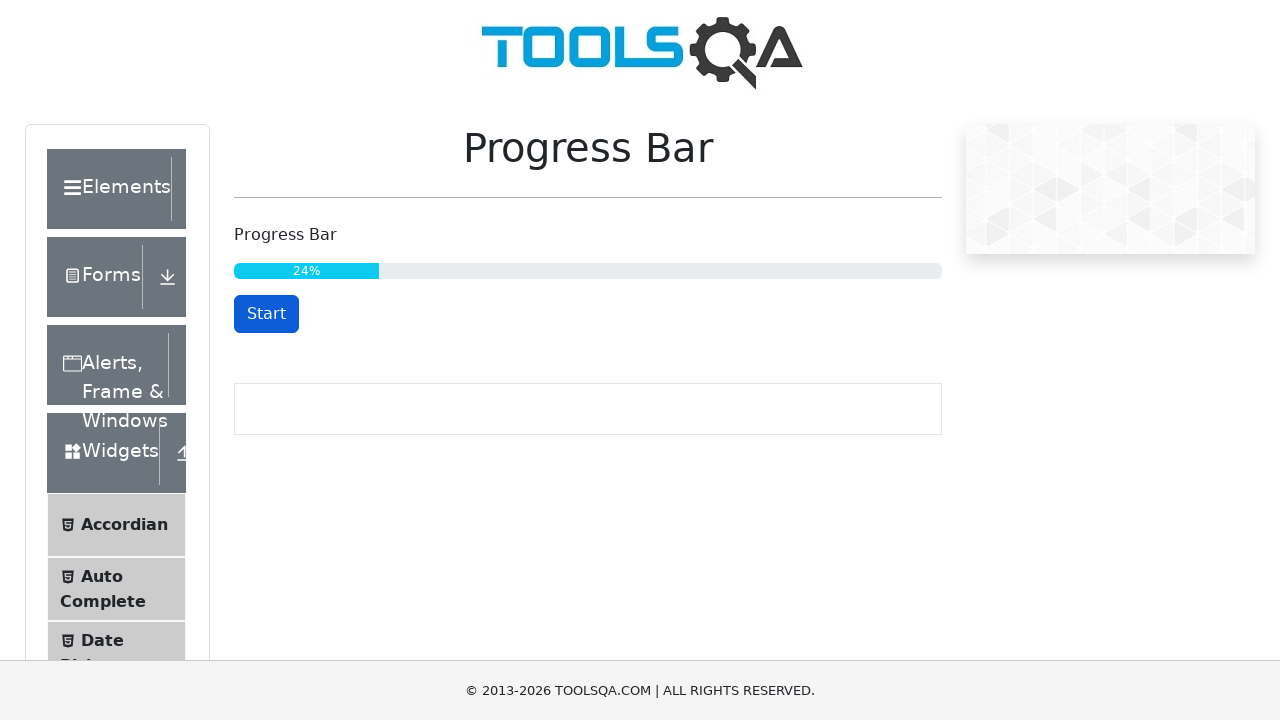

Verified progress bar element is present
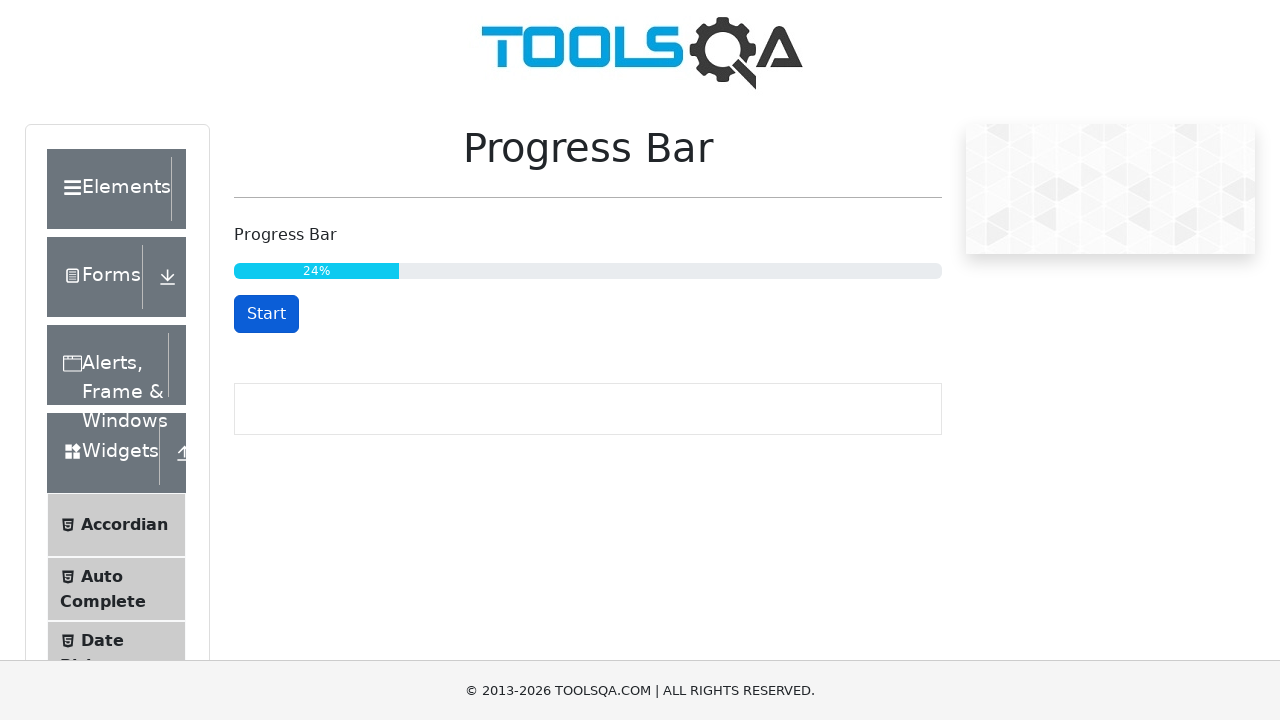

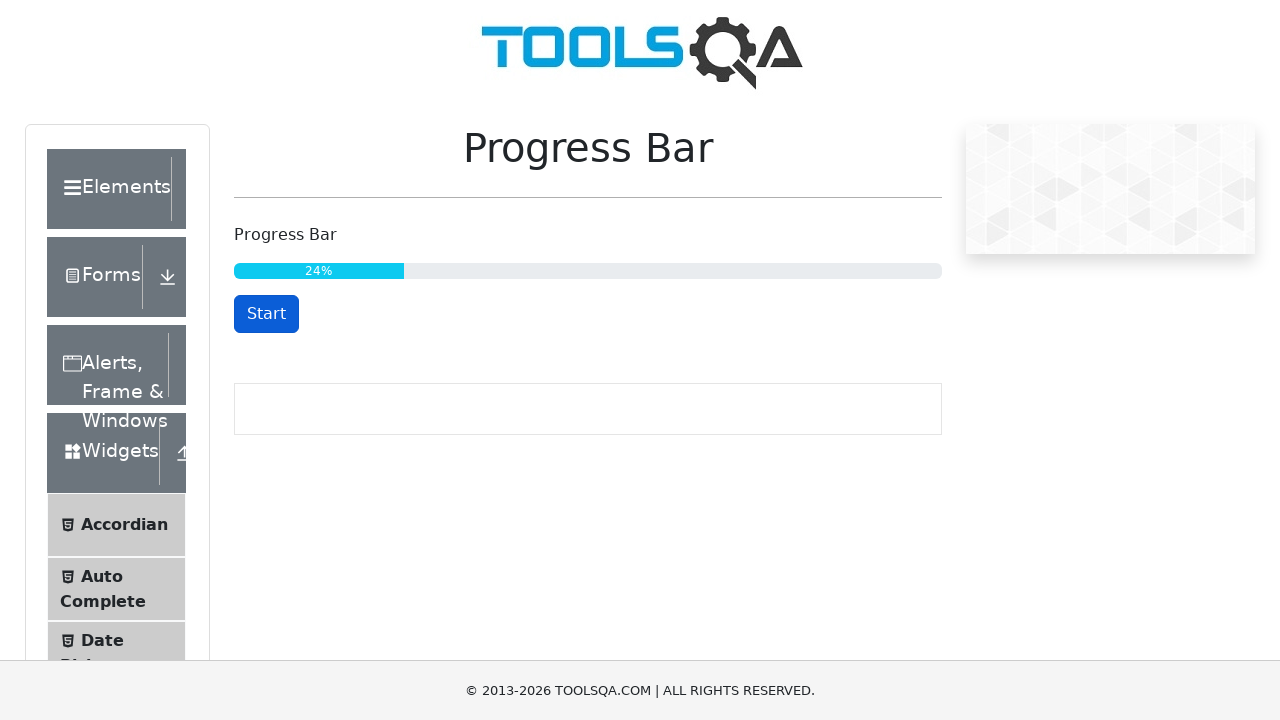